Tests right-click context menu functionality by performing a context click on a button element to trigger a custom context menu

Starting URL: https://swisnl.github.io/jQuery-contextMenu/demo.html

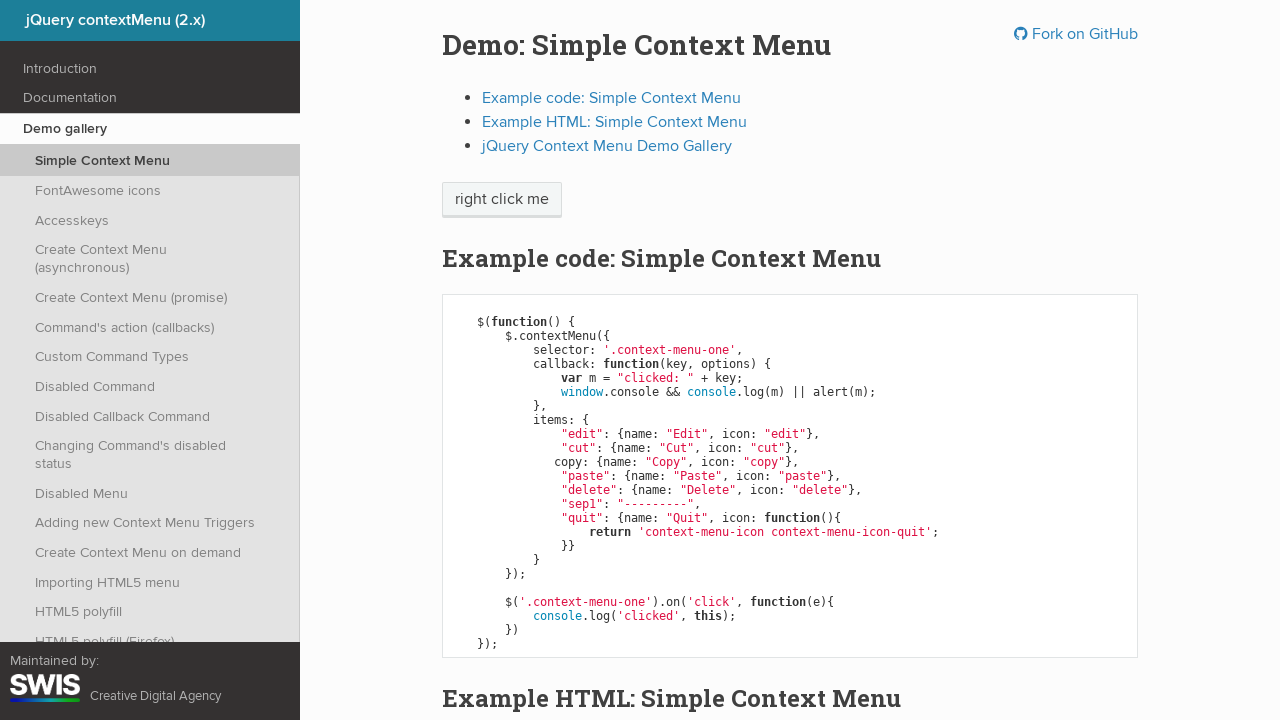

Located right-click button element
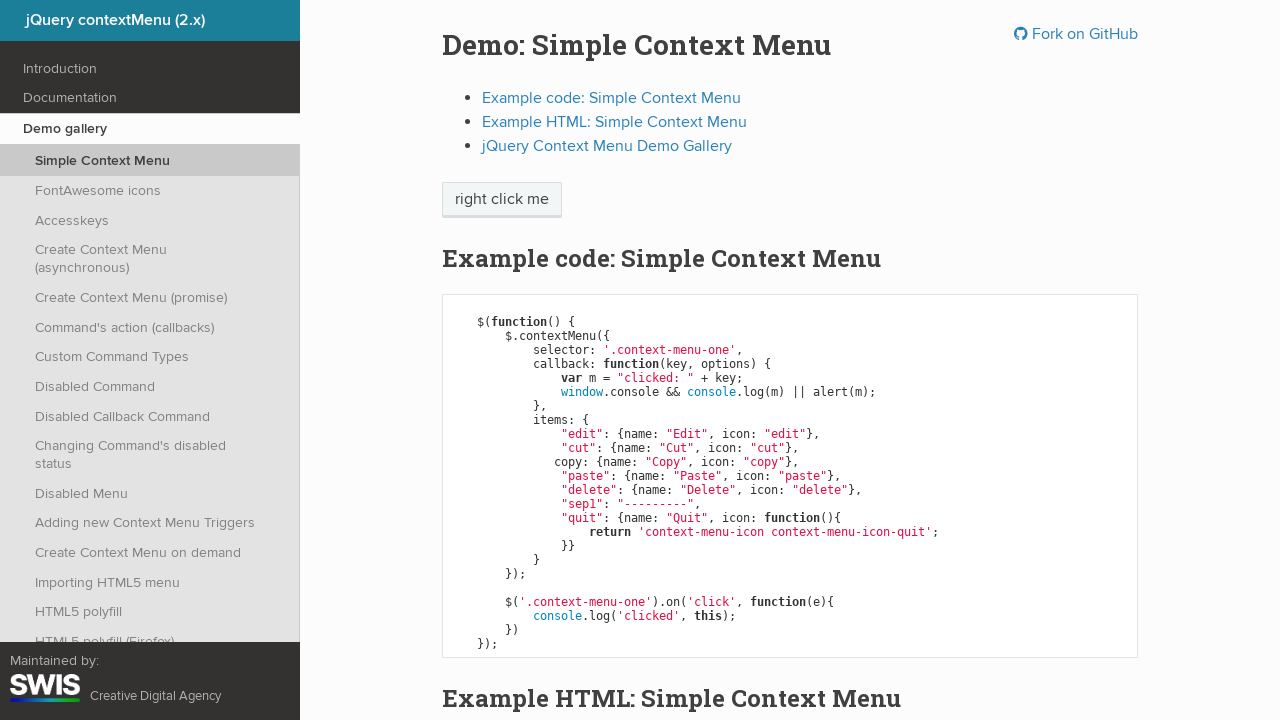

Performed right-click on the button to trigger context menu at (502, 200) on xpath=//span[@class='context-menu-one btn btn-neutral']
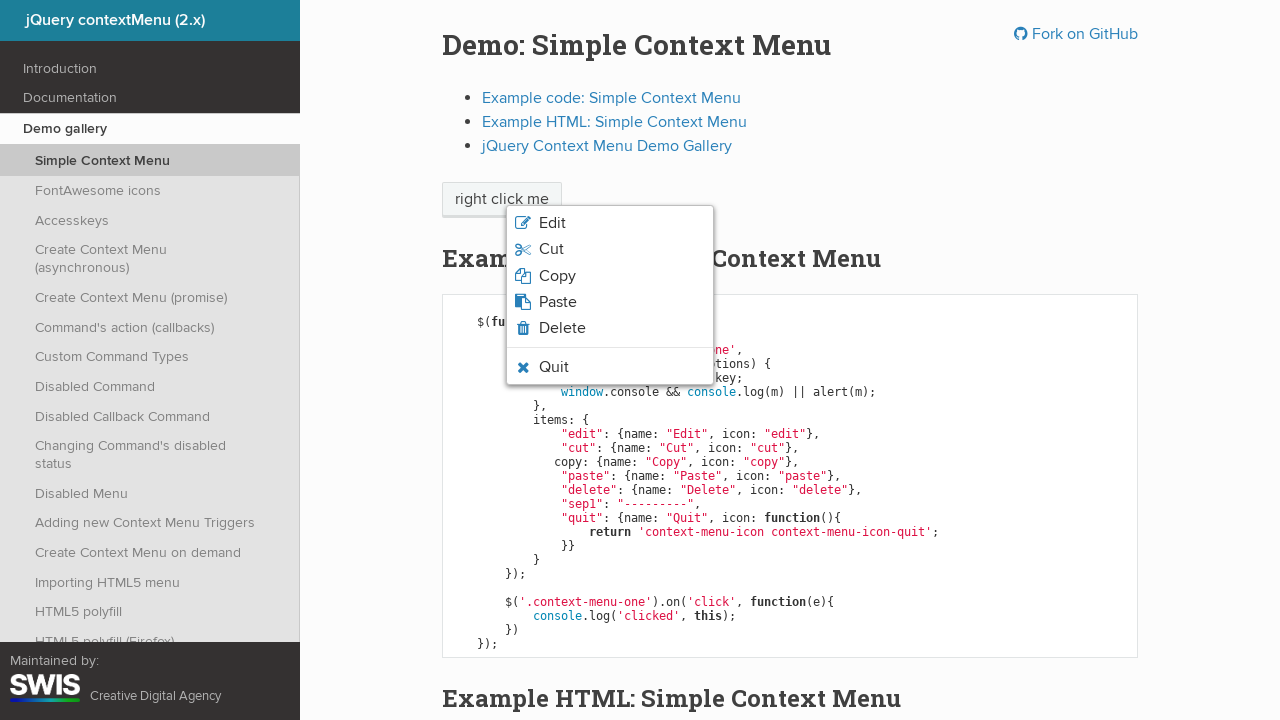

Context menu appeared after right-click
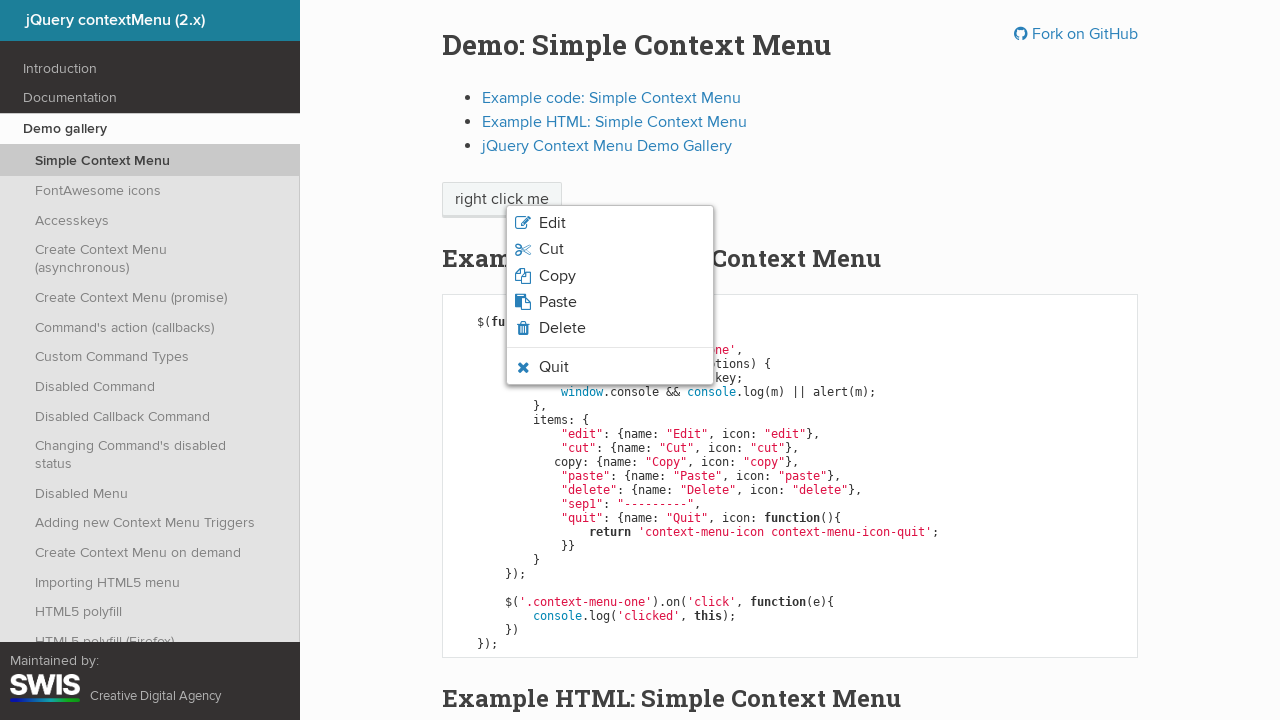

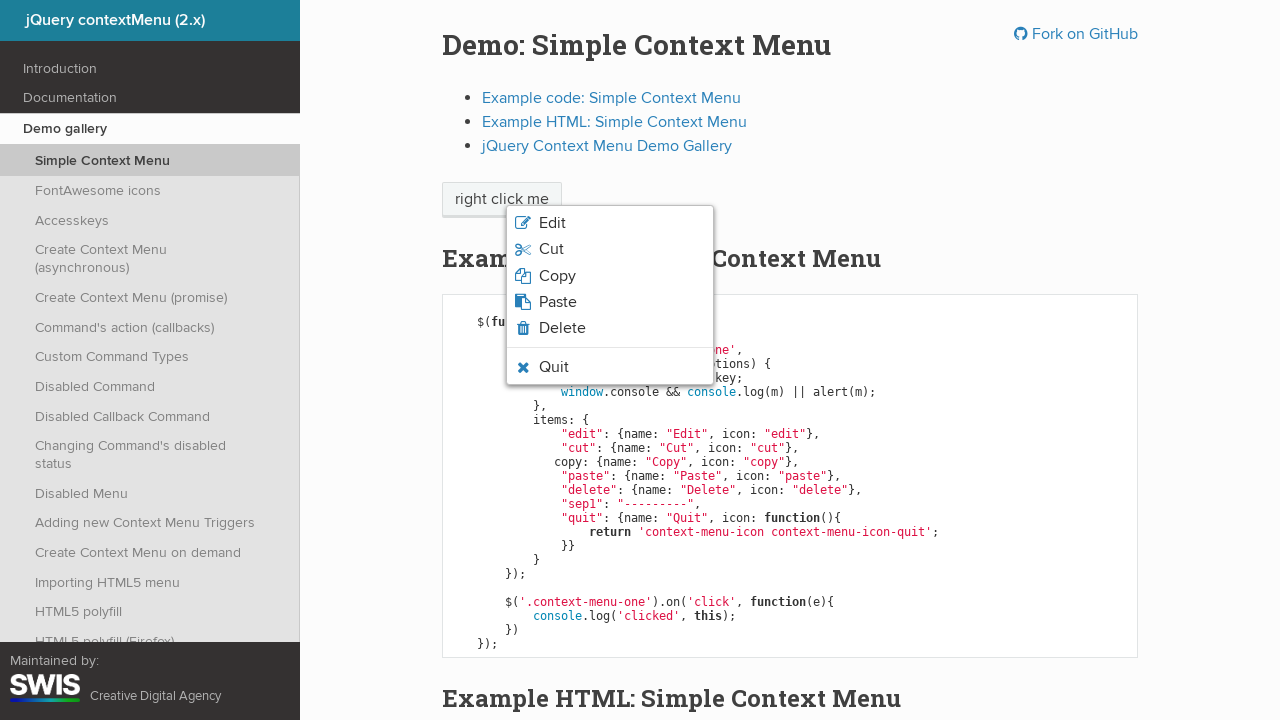